Navigates to Greens Technologys website and verifies that the reviews heading element is present and visible on the page.

Starting URL: http://www.greenstechnologys.com

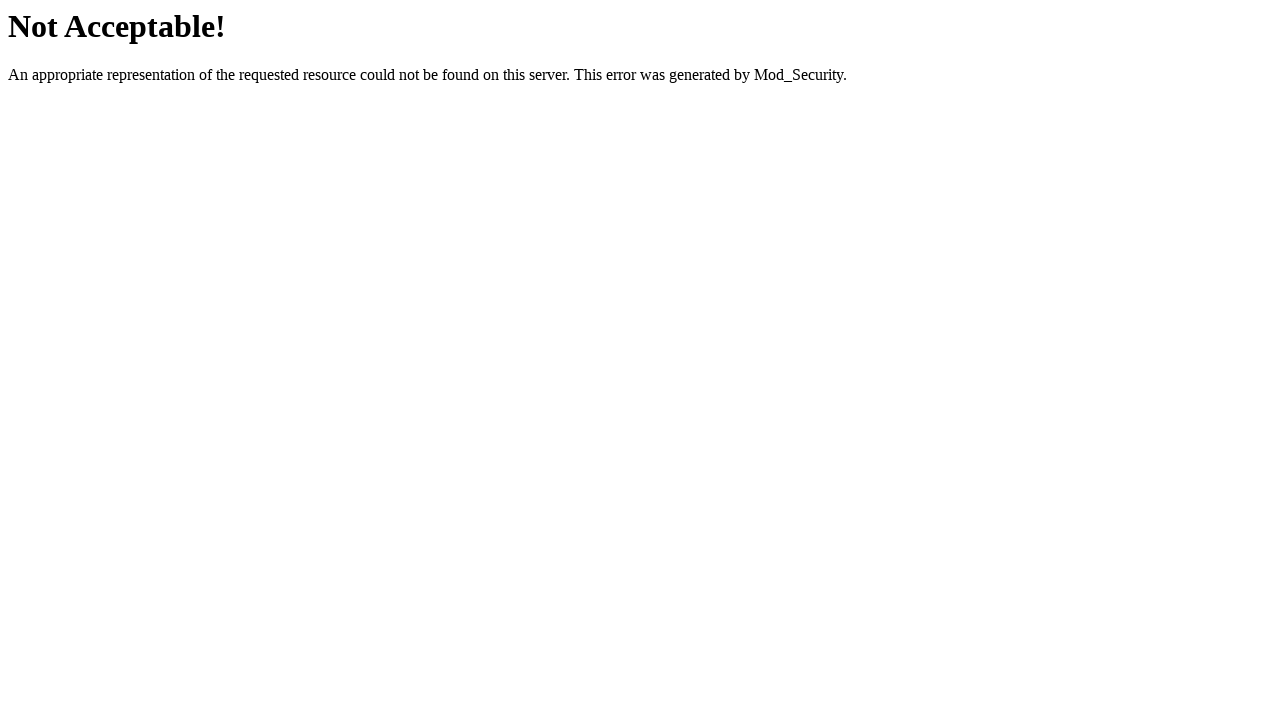

Clicked catalog button to open catalog page
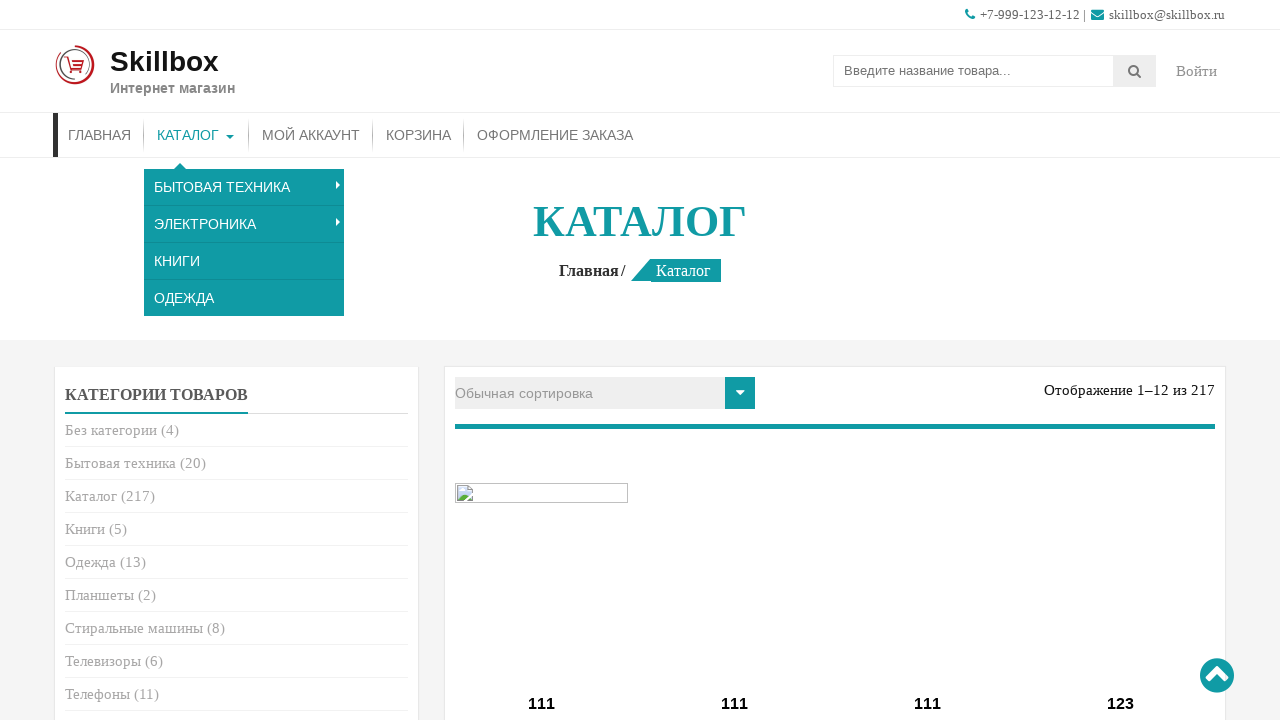

Clicked main menu button
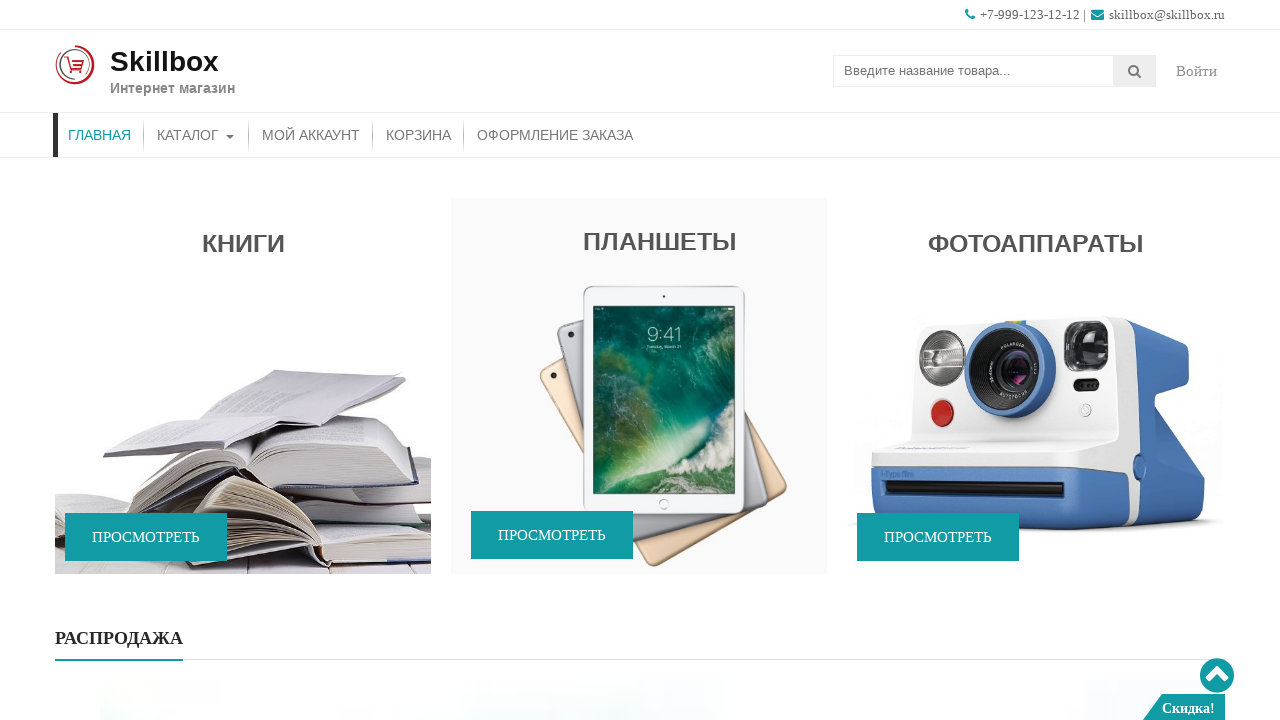

Entered search query 'СТИРАЛЬНЫЕ МАШИНЫ' in search field
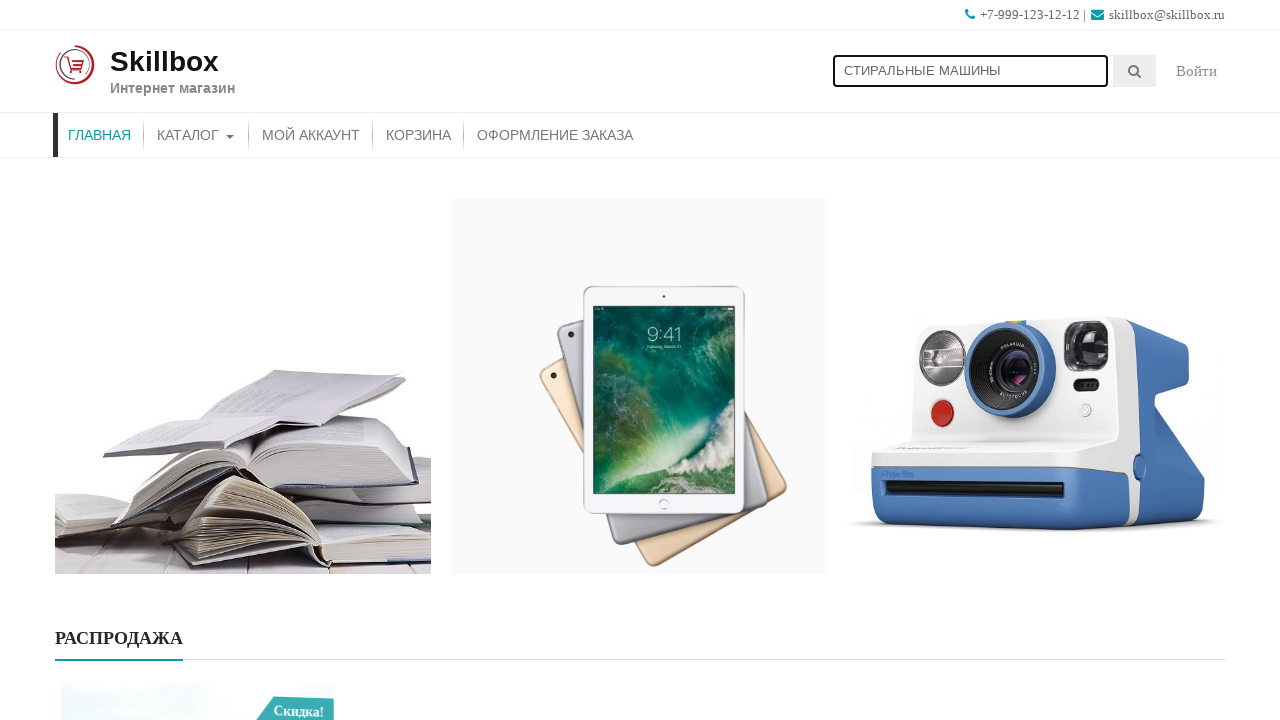

Clicked search button to search for washing machines
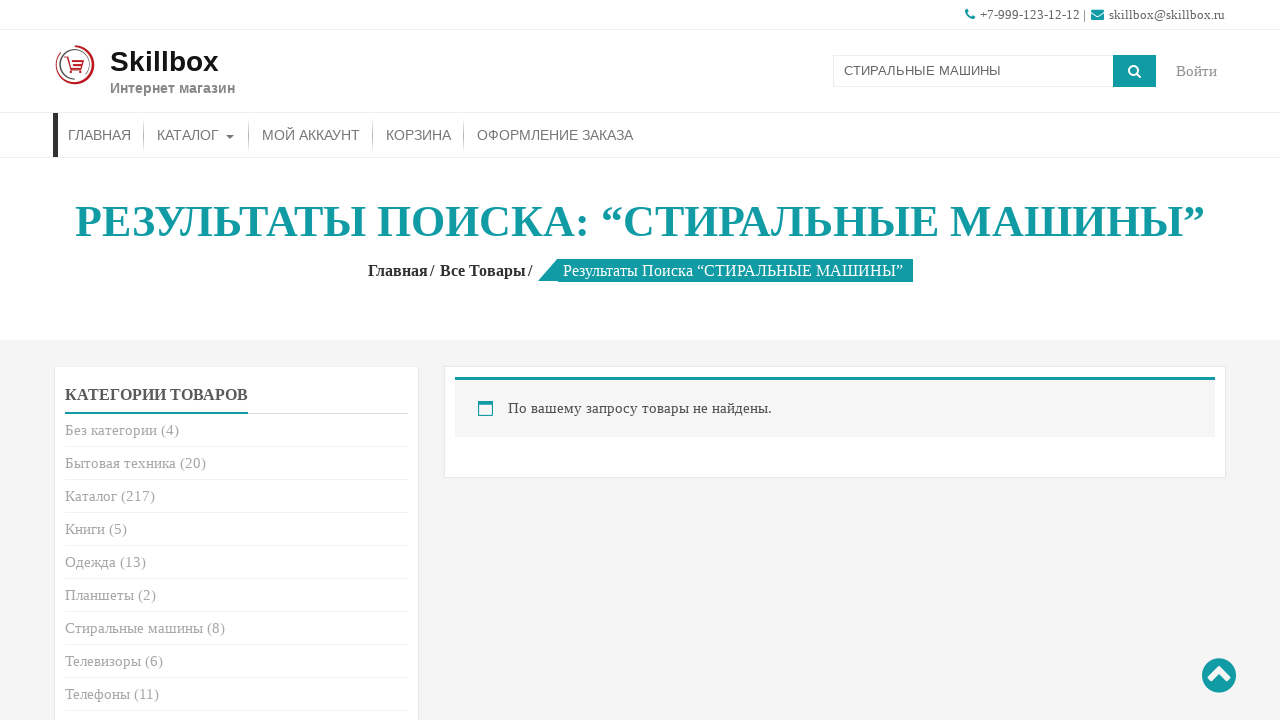

Search results header loaded and verified
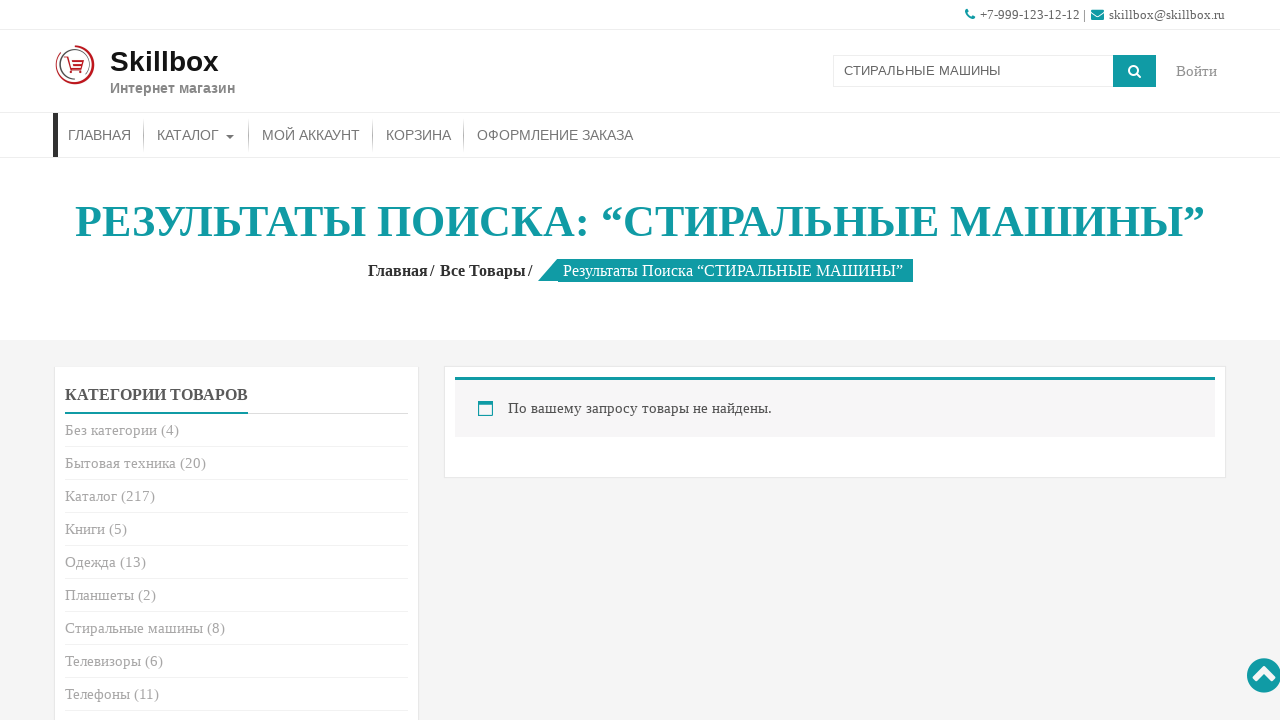

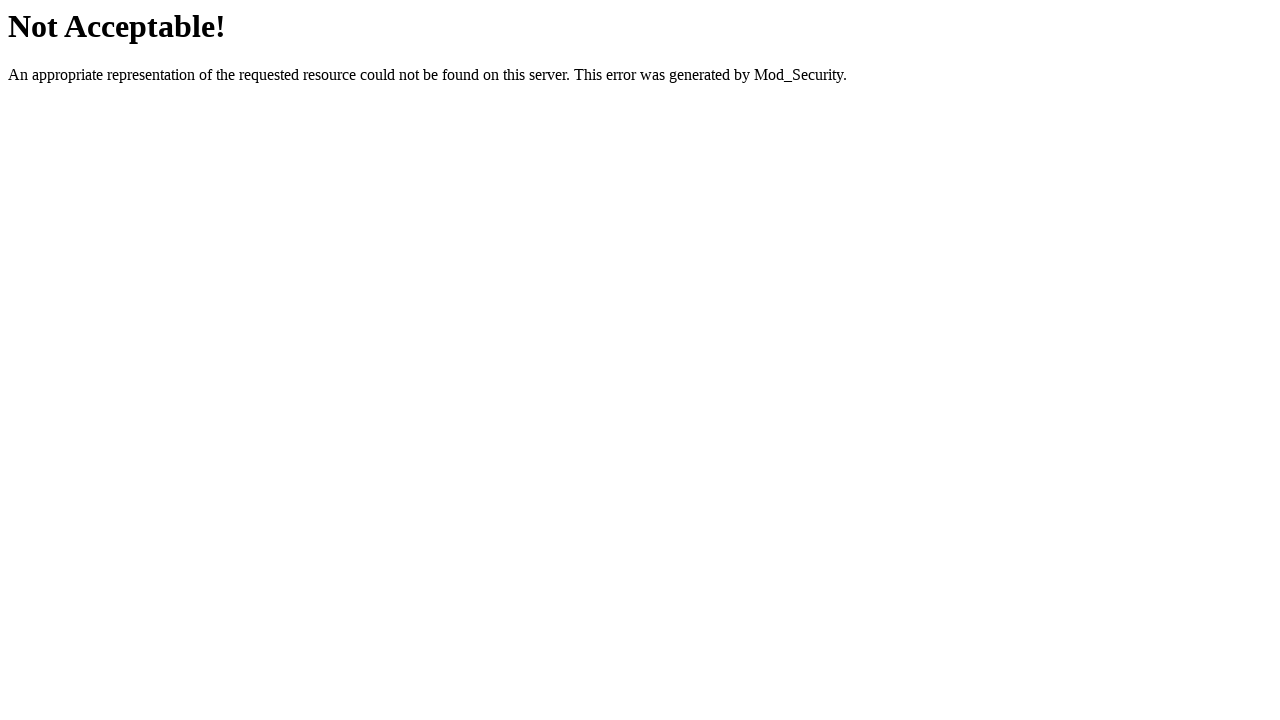